Tests that the Clear completed button displays correct text when items are completed

Starting URL: https://demo.playwright.dev/todomvc

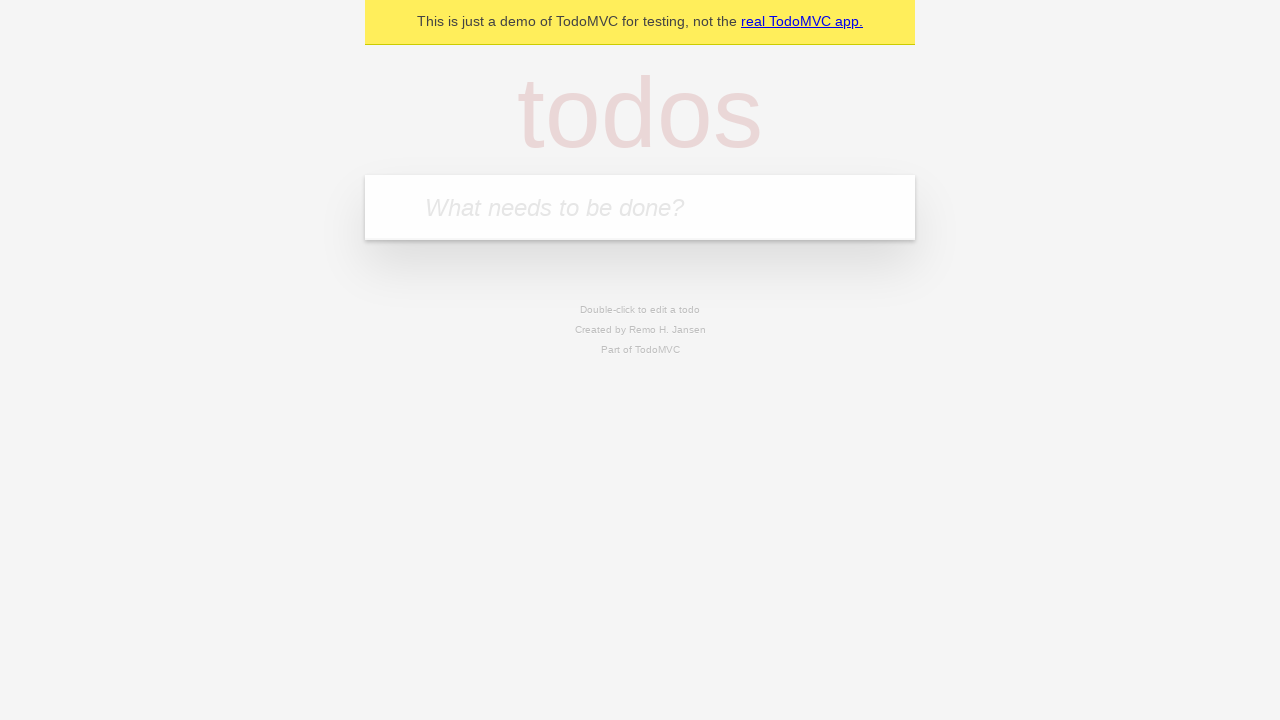

Navigated to TodoMVC demo application
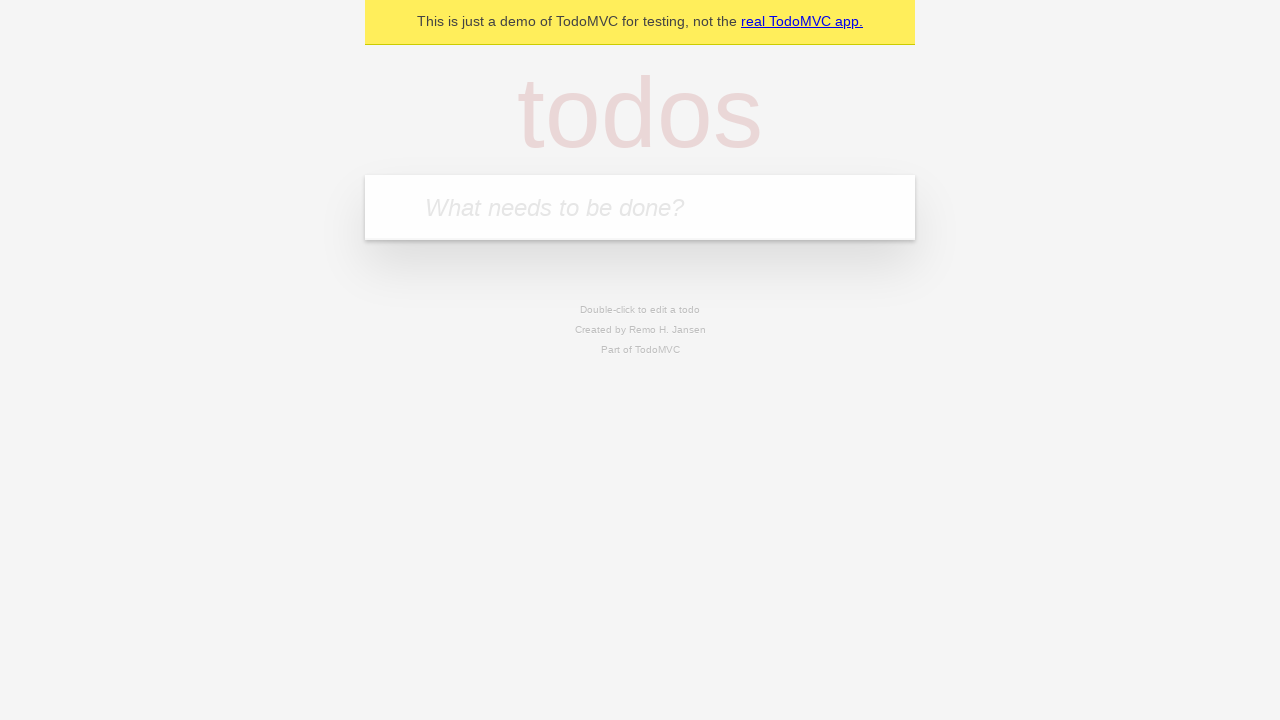

Located the 'What needs to be done?' input field
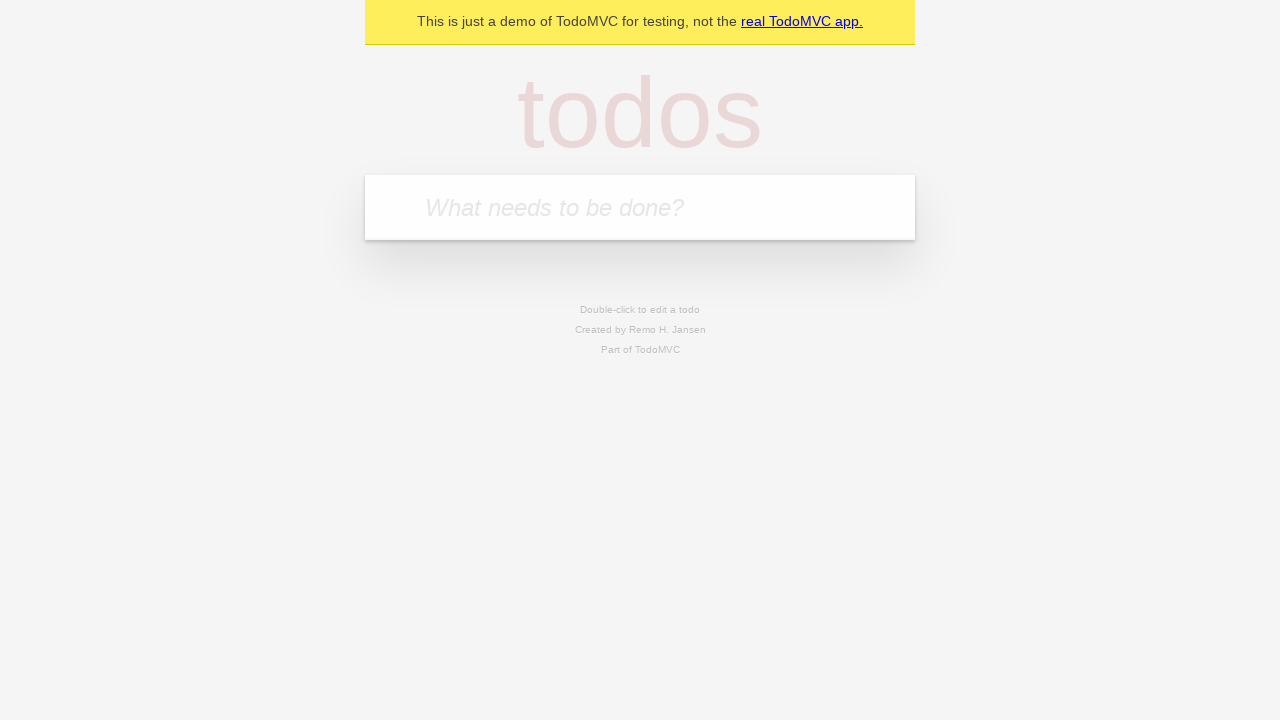

Filled todo input with 'buy some cheese' on internal:attr=[placeholder="What needs to be done?"i]
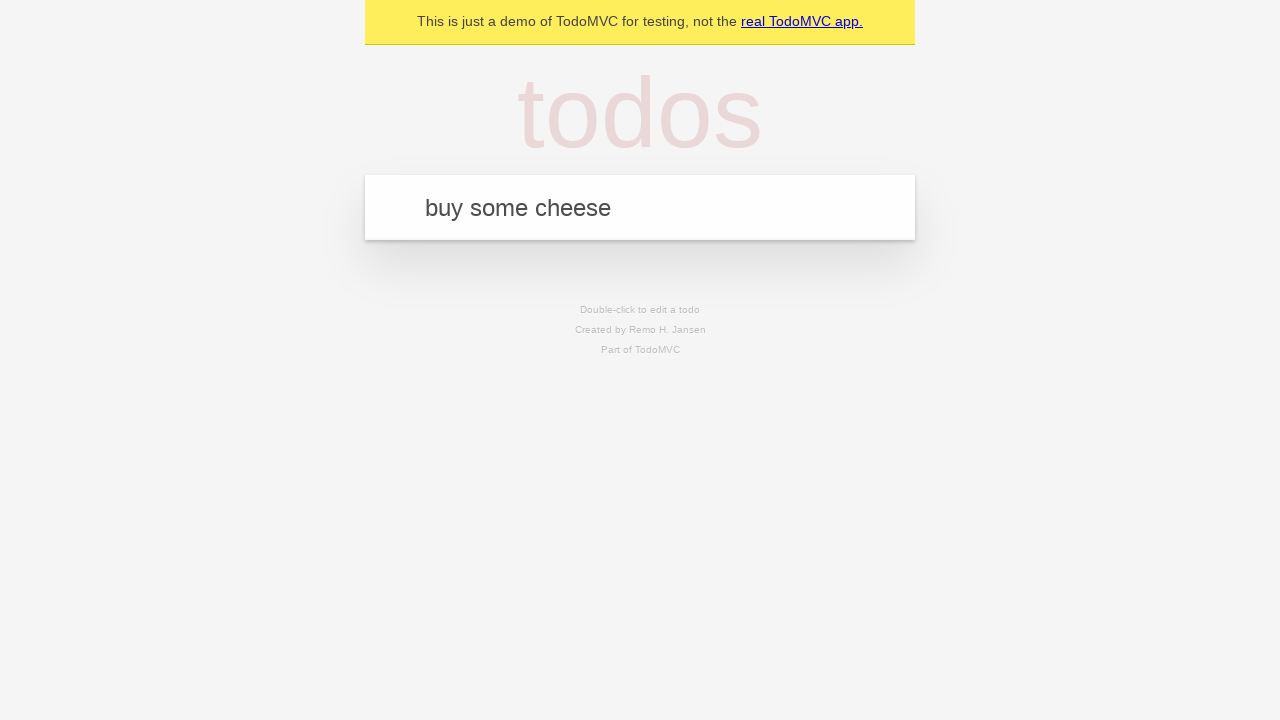

Pressed Enter to create todo item 'buy some cheese' on internal:attr=[placeholder="What needs to be done?"i]
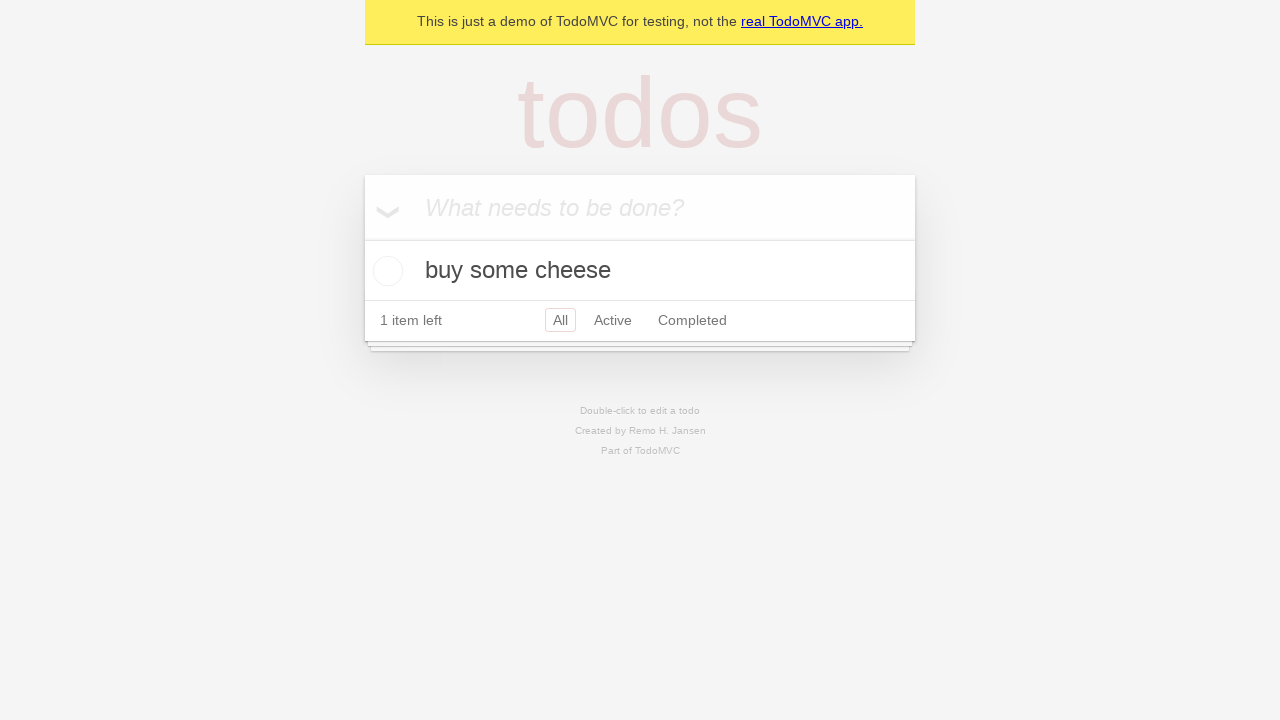

Filled todo input with 'feed the cat' on internal:attr=[placeholder="What needs to be done?"i]
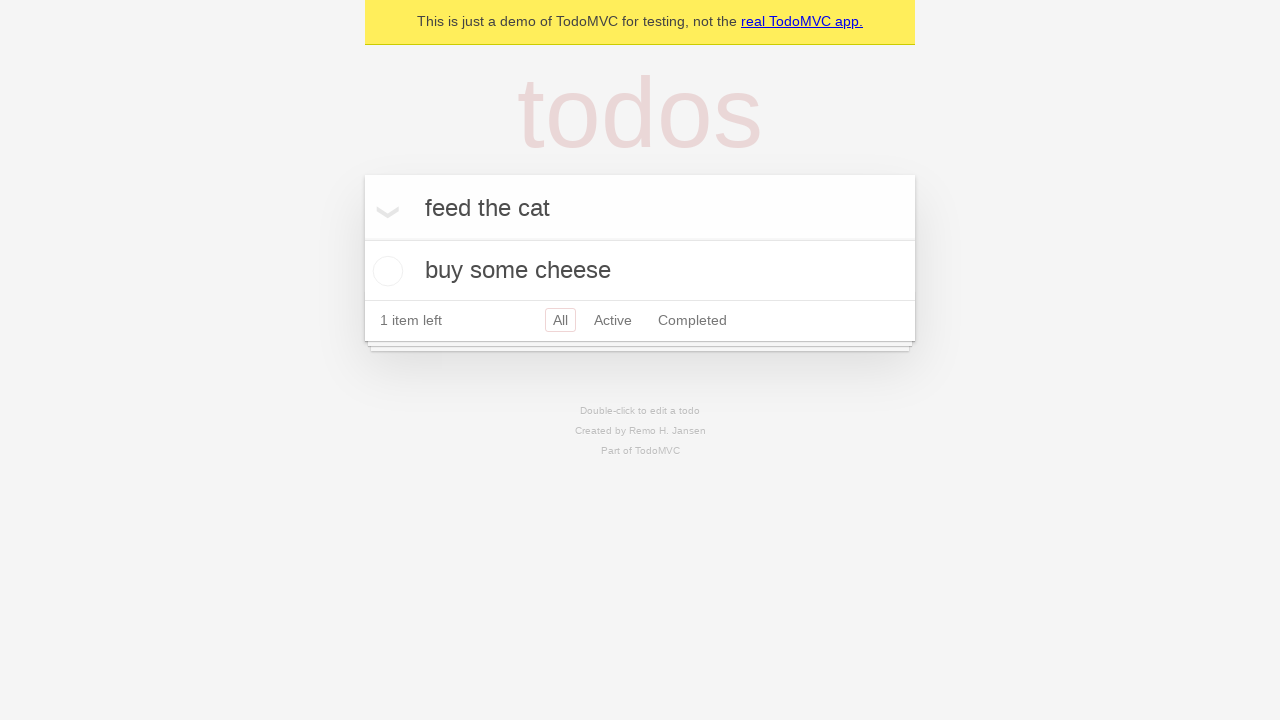

Pressed Enter to create todo item 'feed the cat' on internal:attr=[placeholder="What needs to be done?"i]
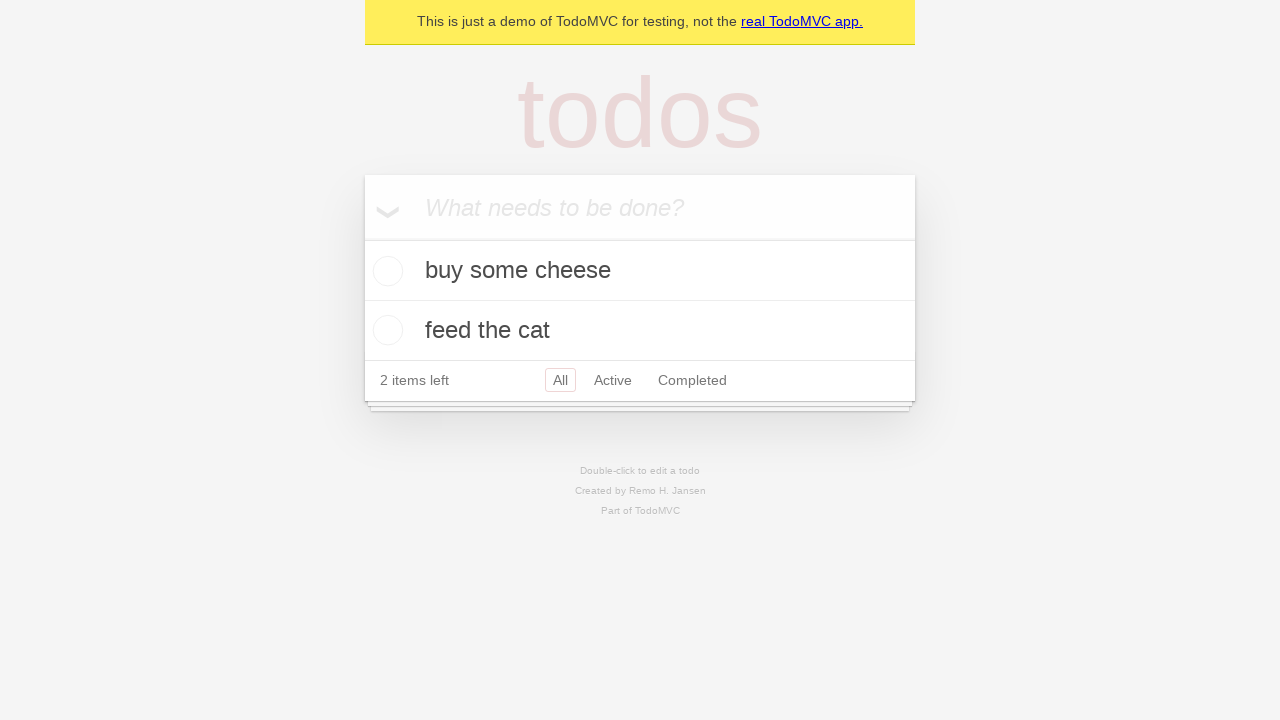

Filled todo input with 'book a doctors appointment' on internal:attr=[placeholder="What needs to be done?"i]
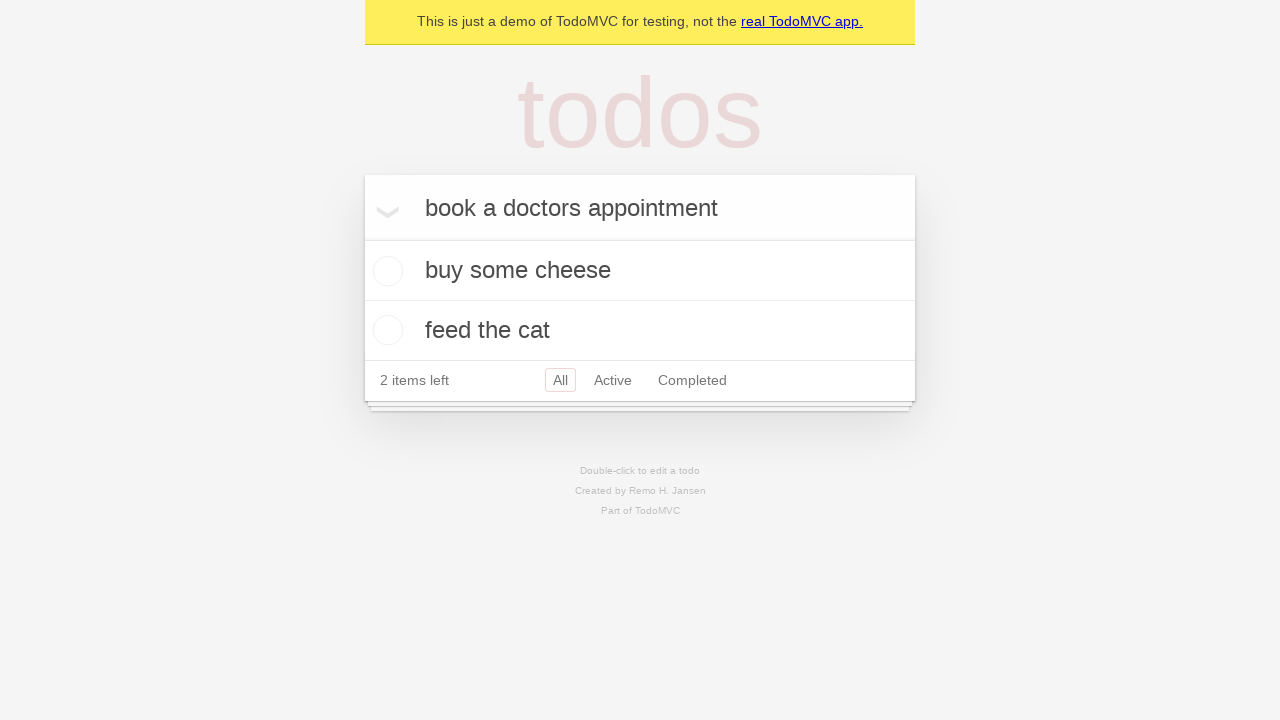

Pressed Enter to create todo item 'book a doctors appointment' on internal:attr=[placeholder="What needs to be done?"i]
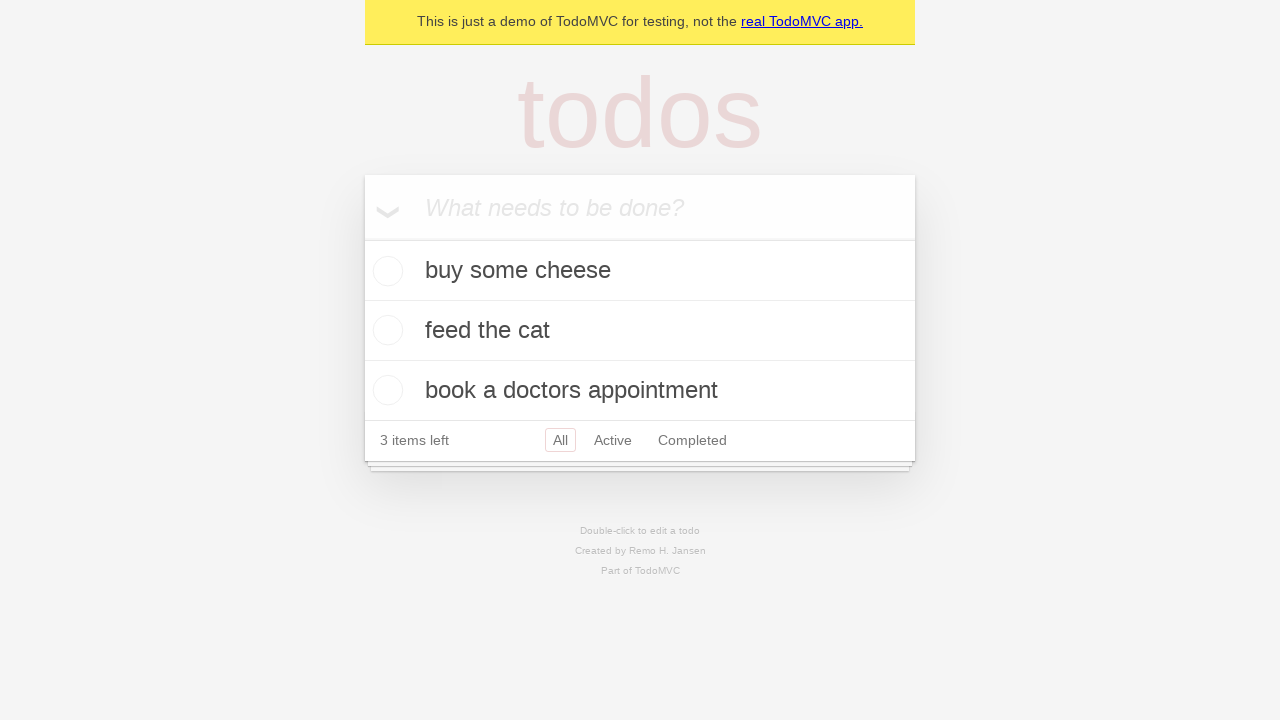

Checked the first todo item as completed at (385, 271) on .todo-list li .toggle >> nth=0
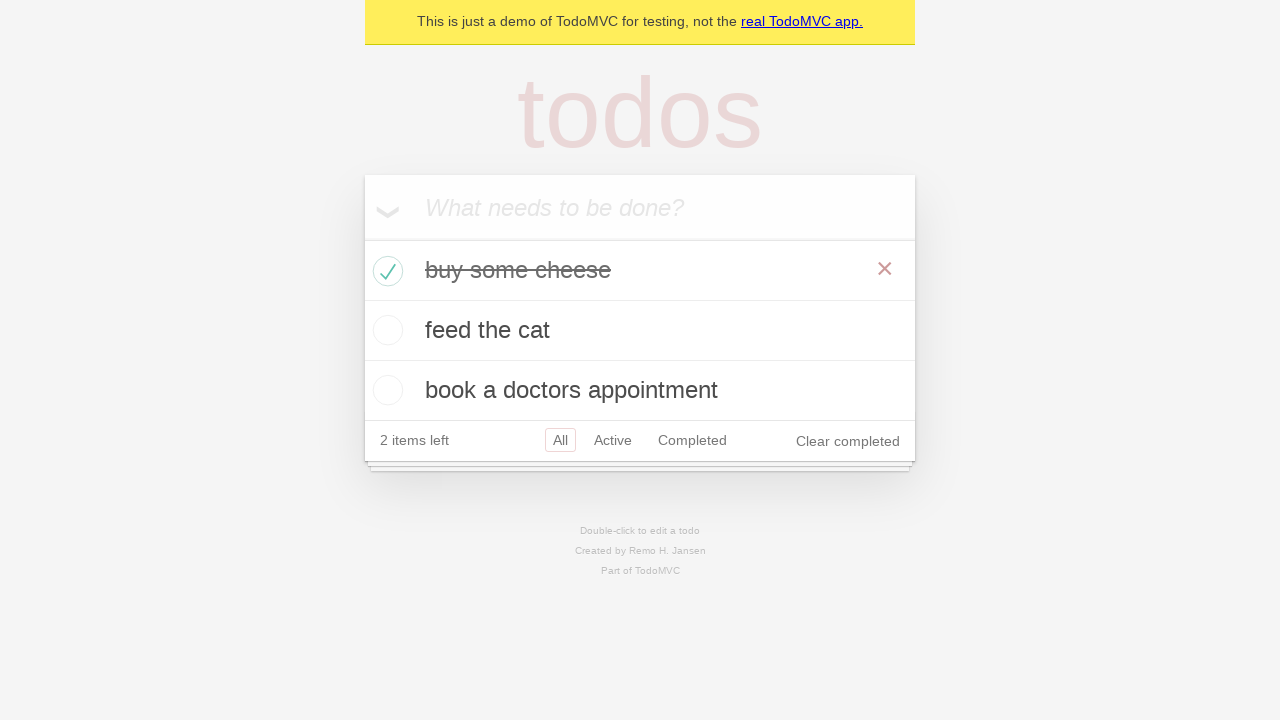

Clear completed button appeared after marking first item as complete
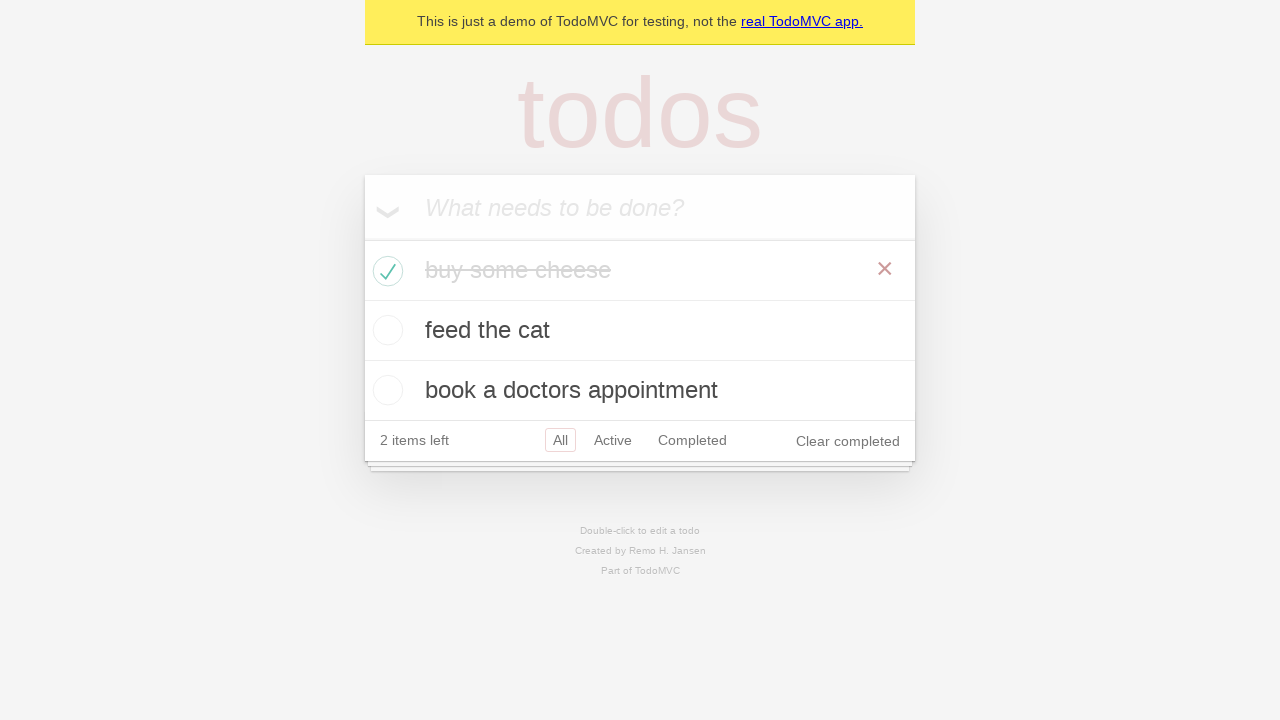

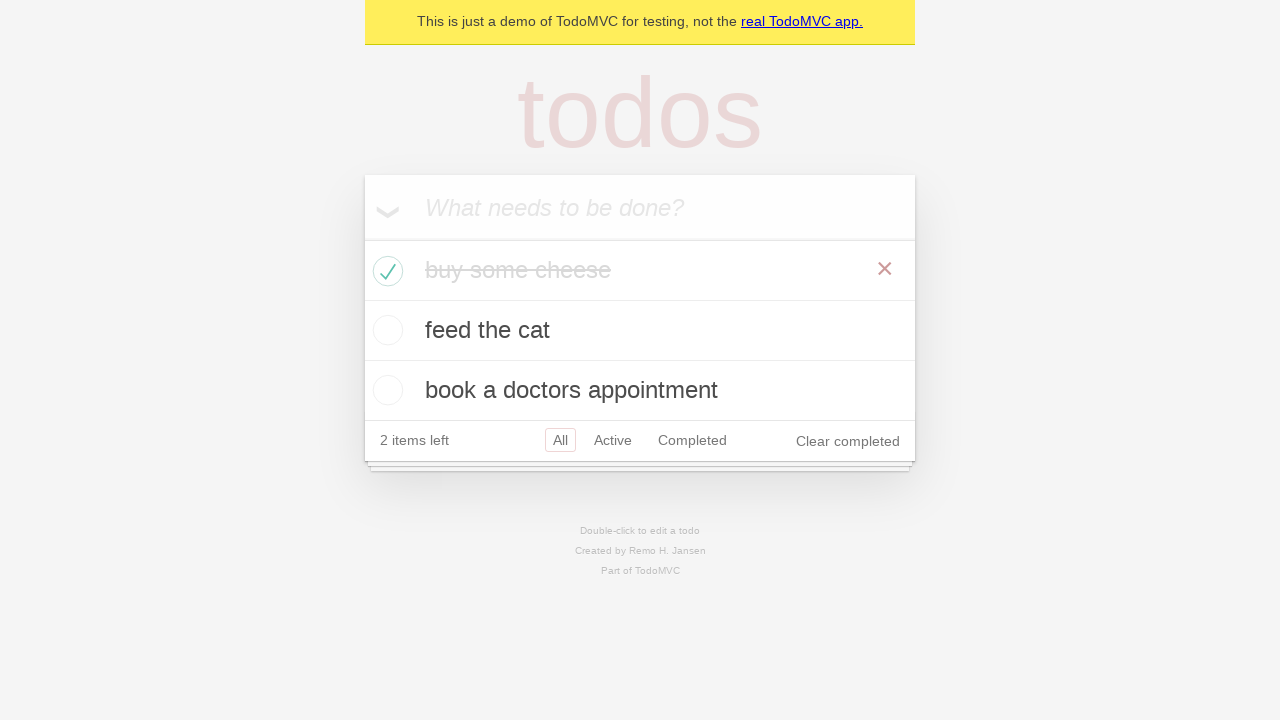